Tests date and time picker by selecting a specific time

Starting URL: https://demoqa.com/date-picker

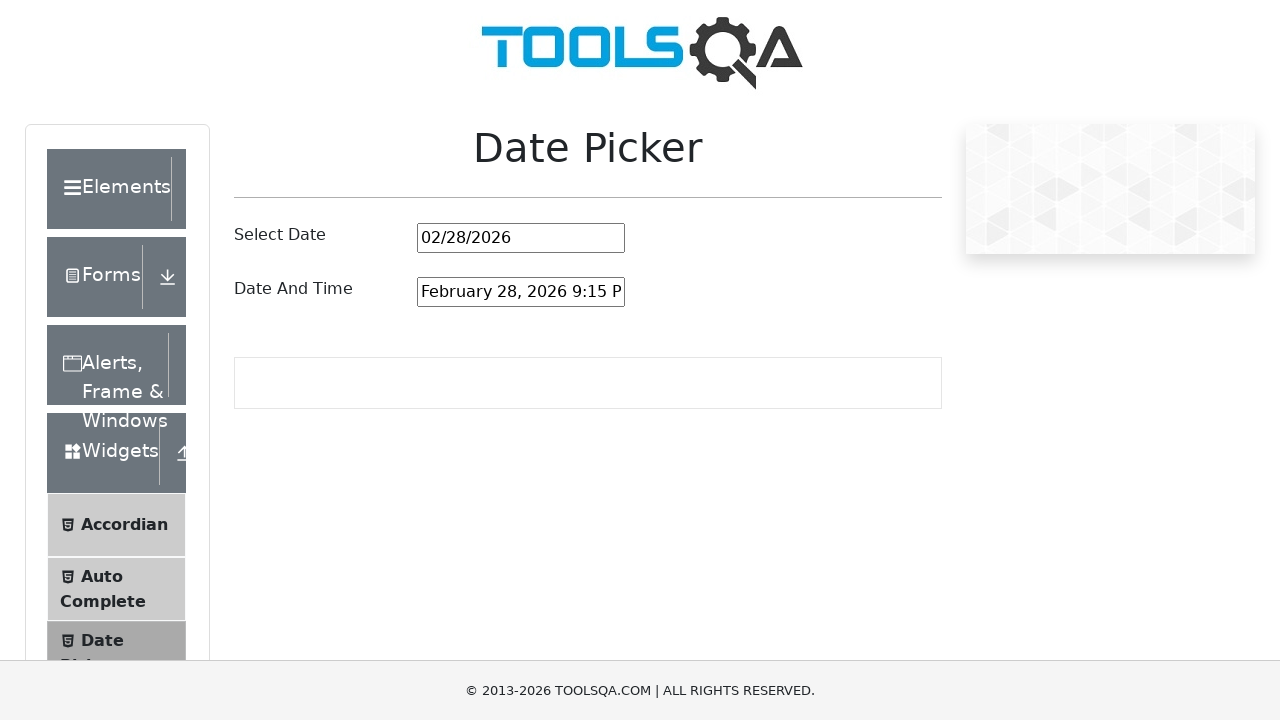

Clicked on the date and time picker input field at (521, 292) on xpath=//input[@id='dateAndTimePickerInput']
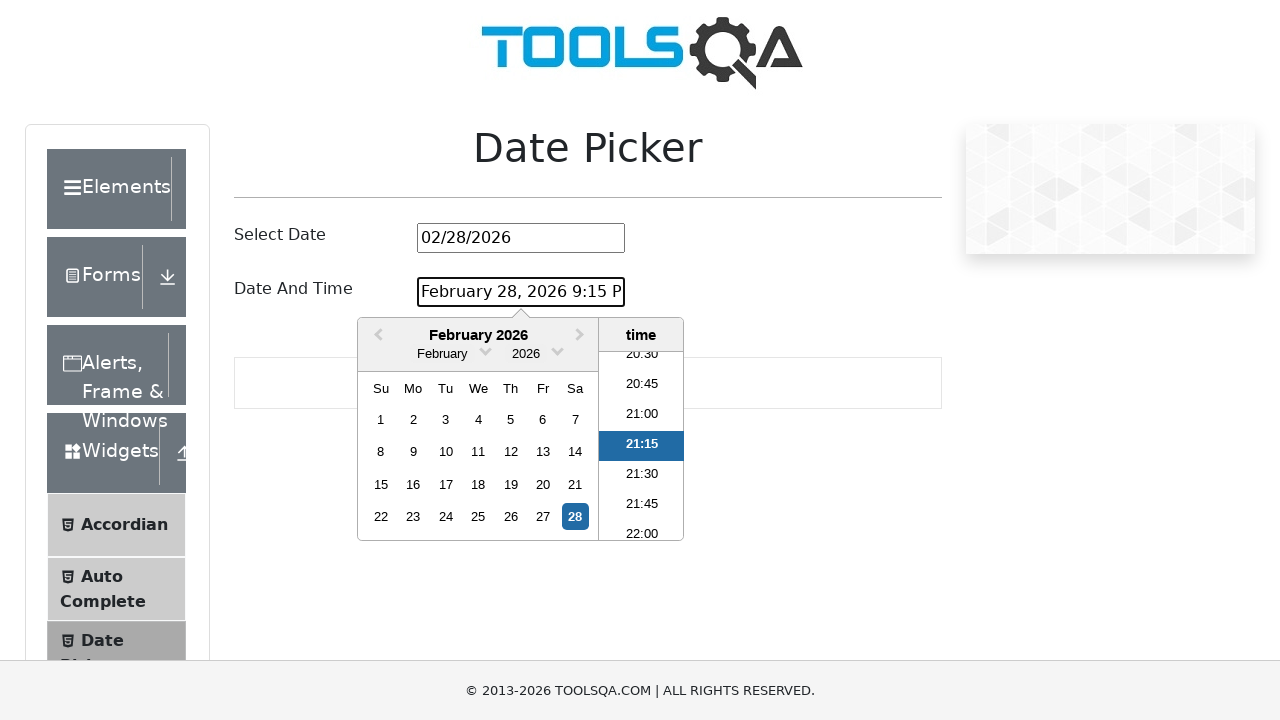

Selected 13:00 from the time picker dropdown at (642, 446) on xpath=//li[text()='13:00']
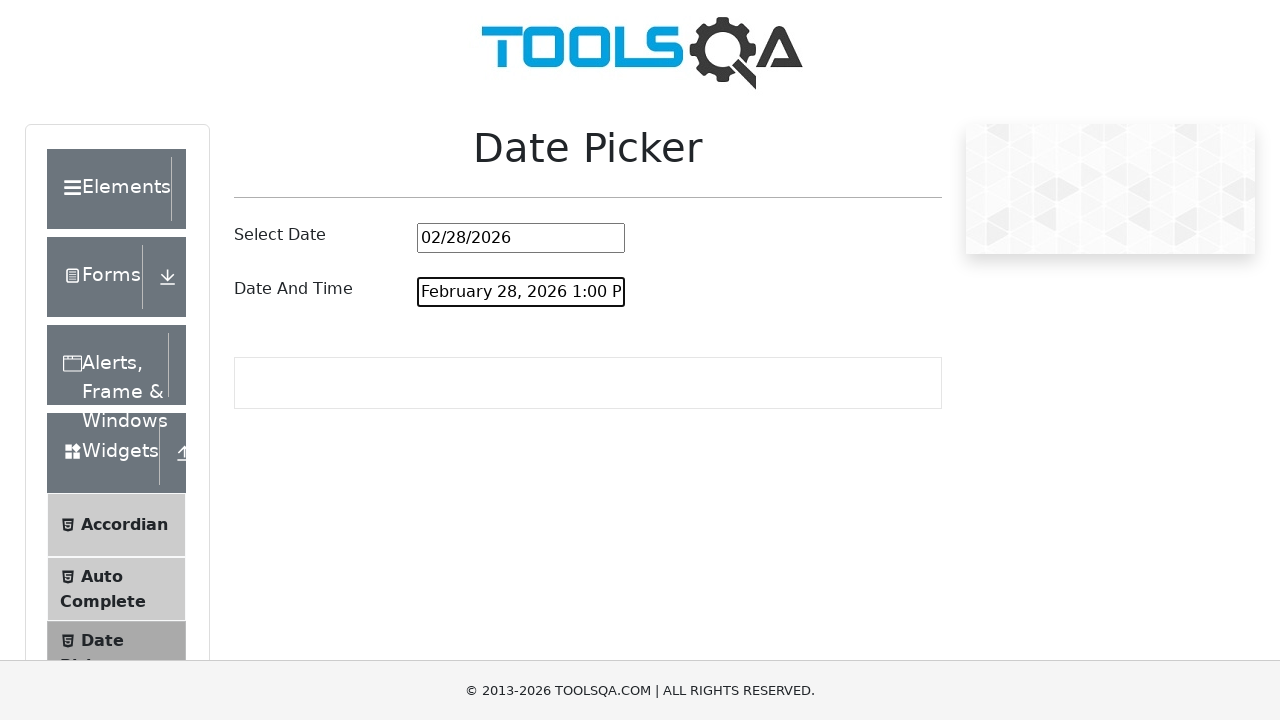

Verified that the date and time picker input field is present after time selection
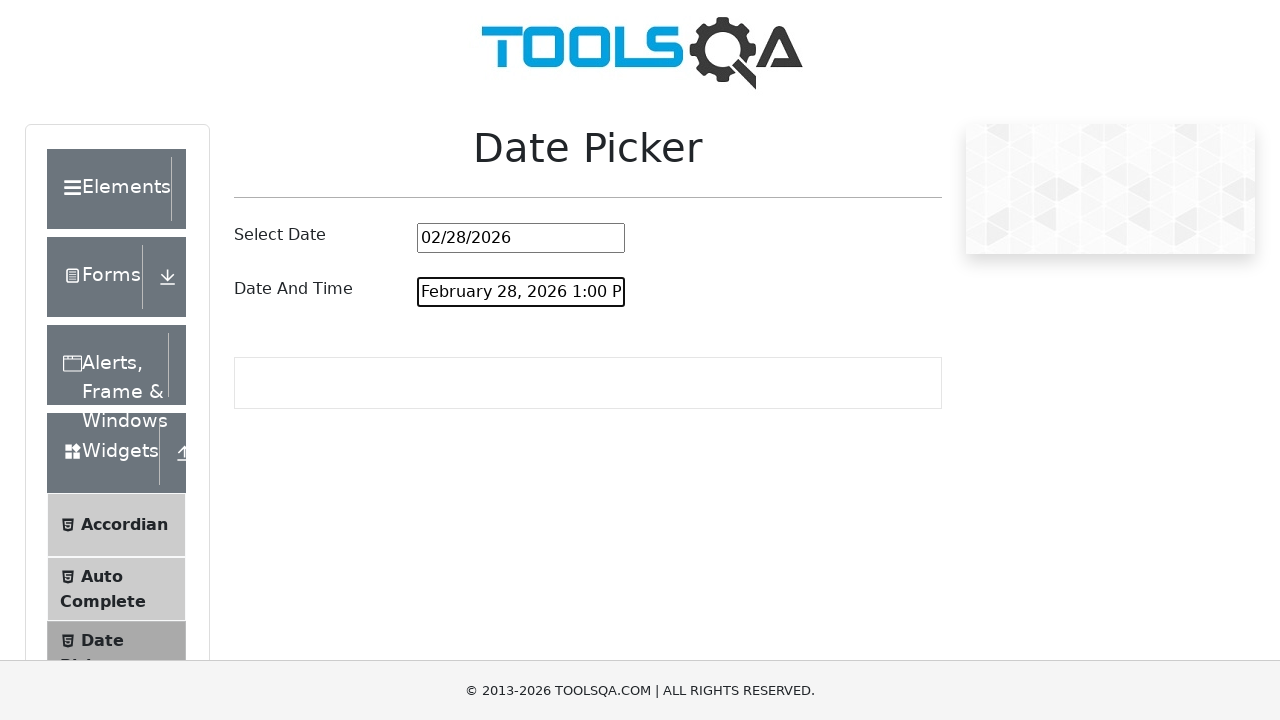

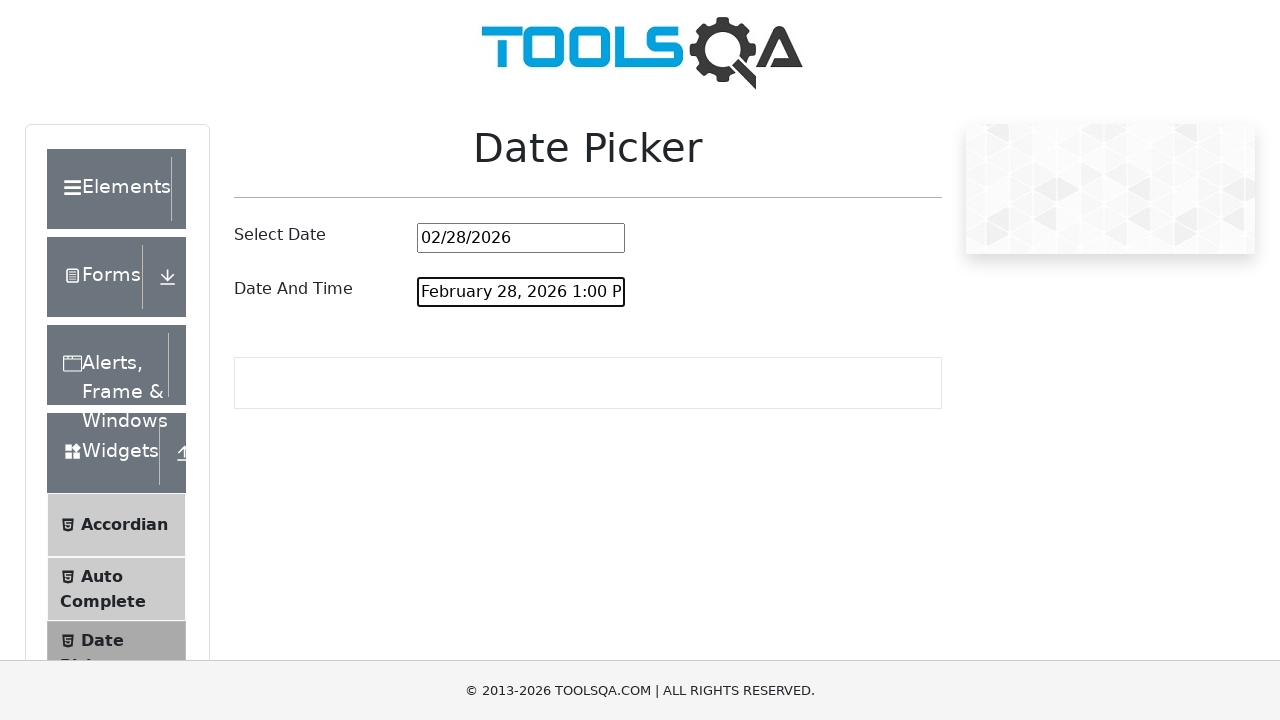